Tests that the text input field is cleared after adding a todo item

Starting URL: https://demo.playwright.dev/todomvc

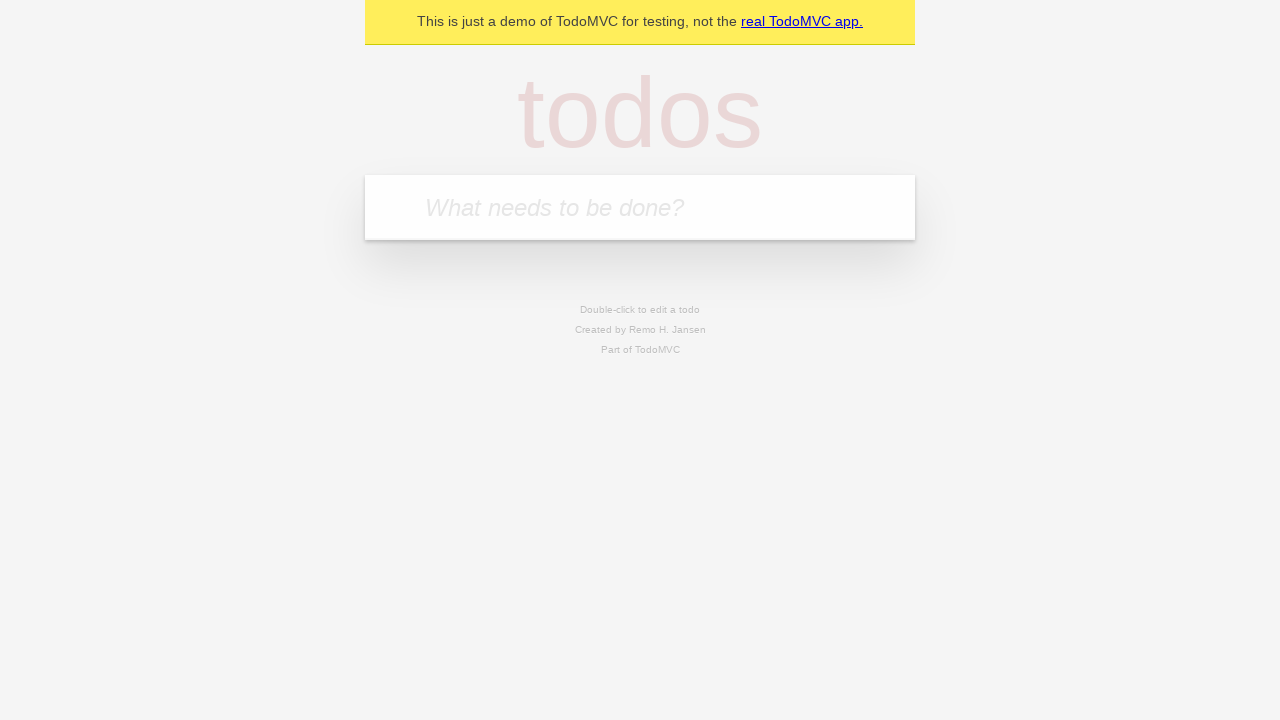

Located the todo input field with placeholder 'What needs to be done?'
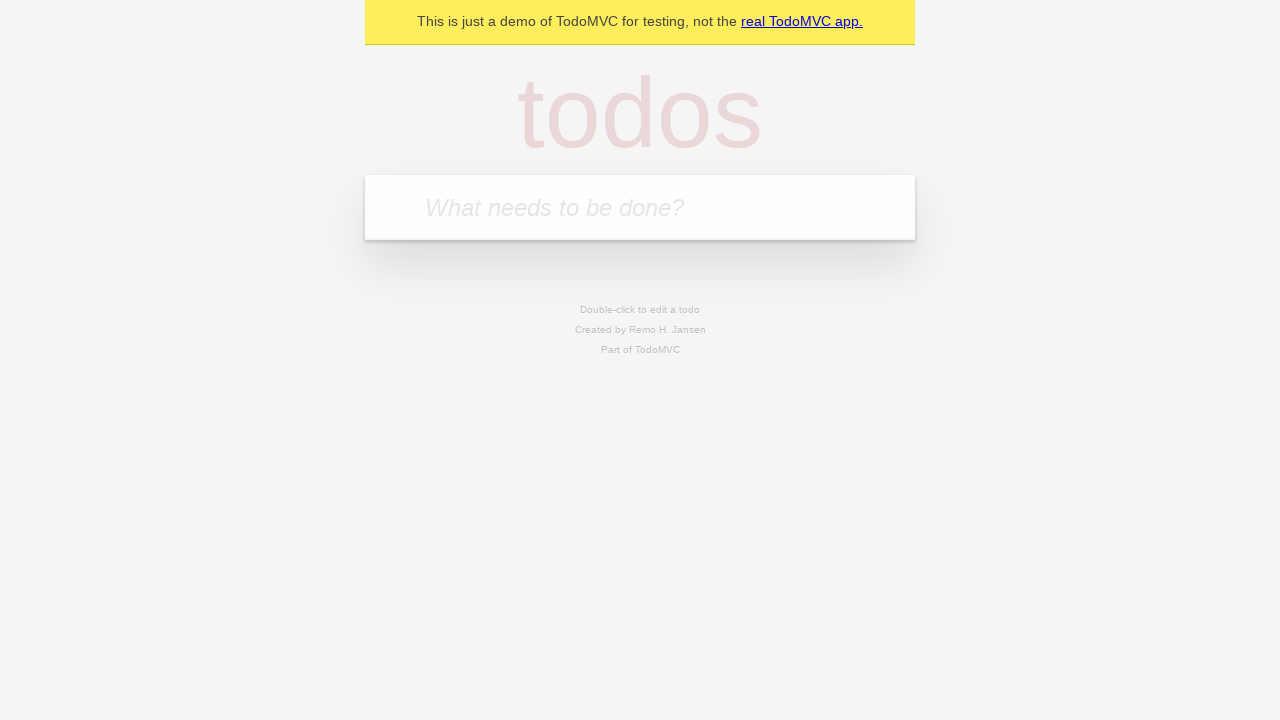

Filled todo input field with 'buy some cheese' on internal:attr=[placeholder="What needs to be done?"i]
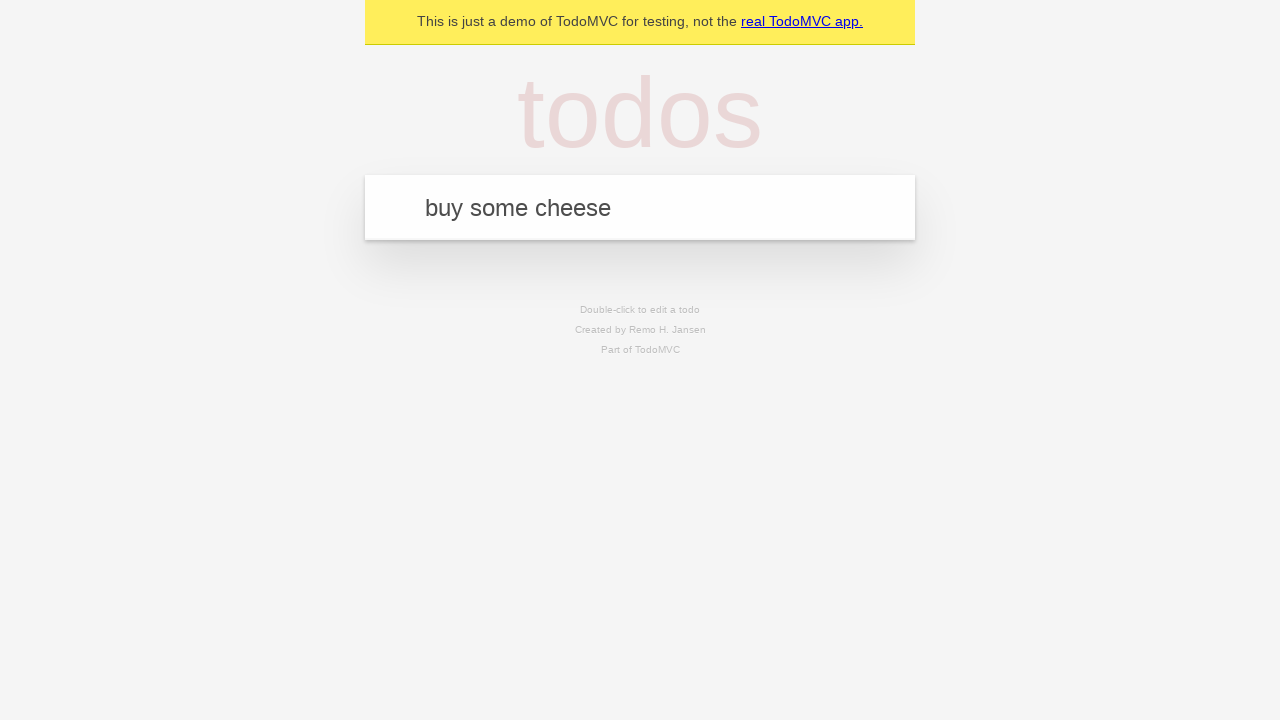

Pressed Enter to add the todo item on internal:attr=[placeholder="What needs to be done?"i]
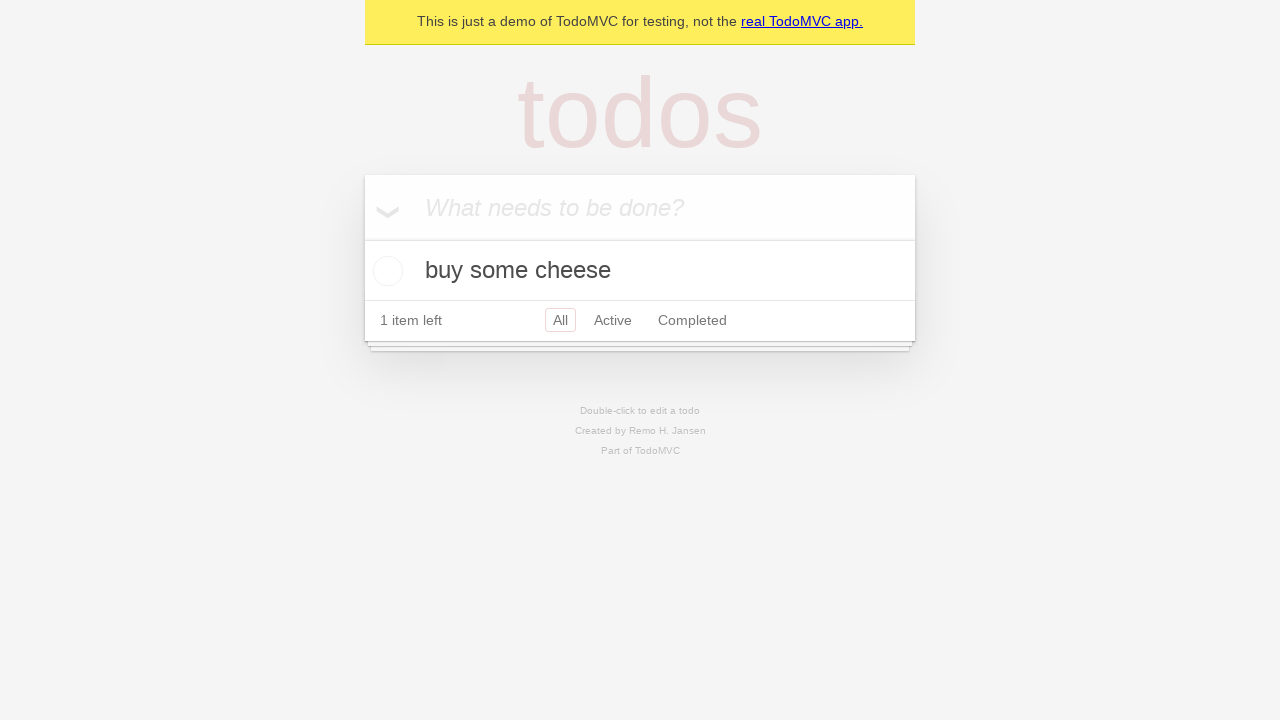

Todo item was added and rendered on the page
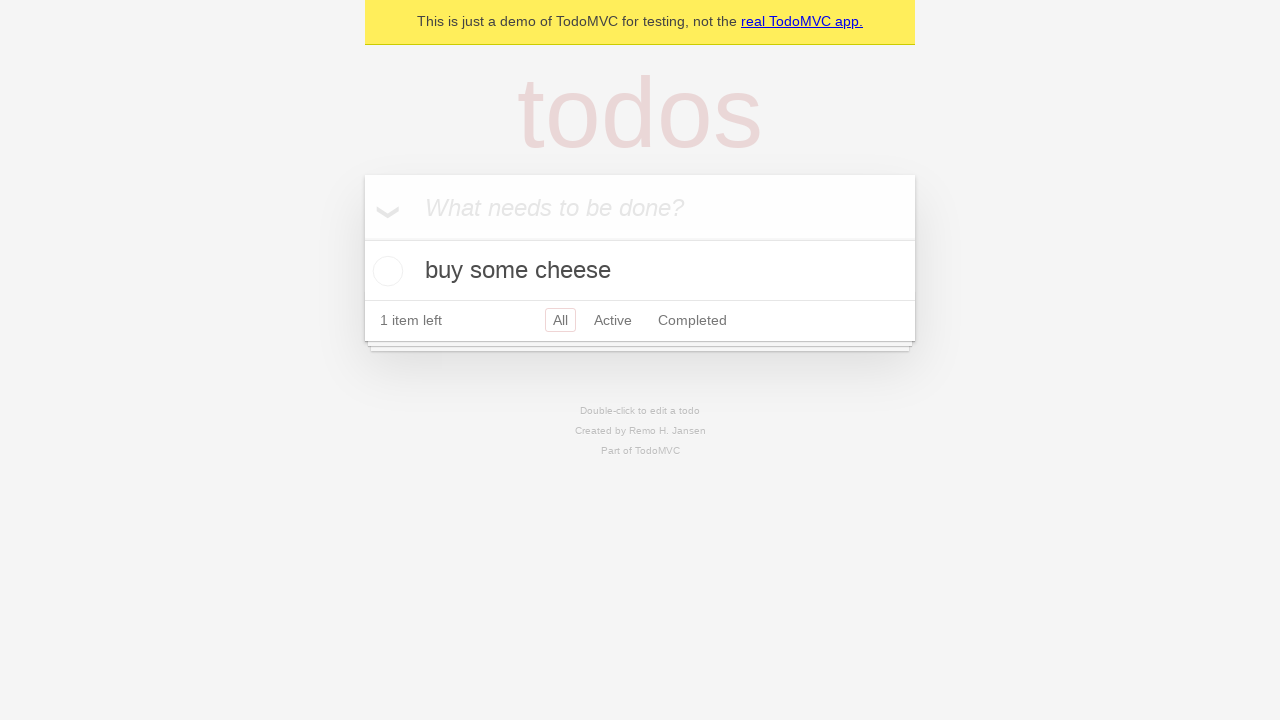

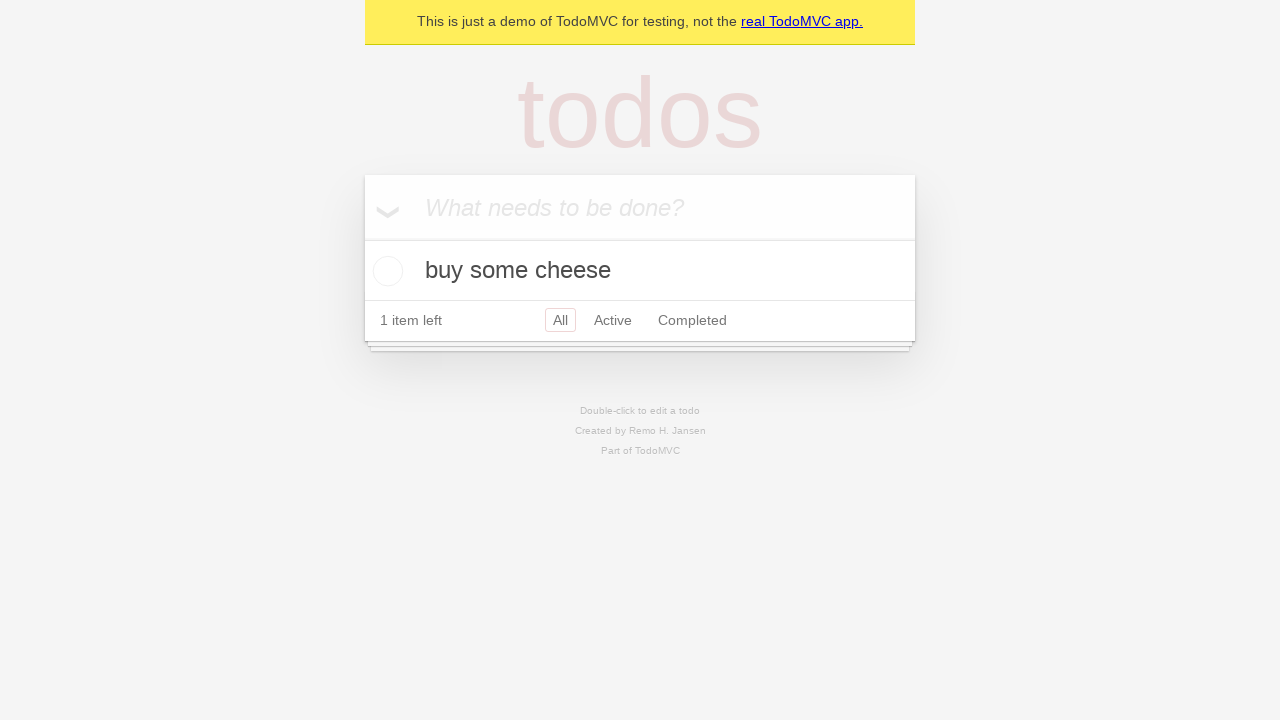